Tests non-select dropdown functionality by clicking a dropdown menu and selecting the Facebook option, then verifies the page title after navigation

Starting URL: https://practice.cydeo.com/dropdown

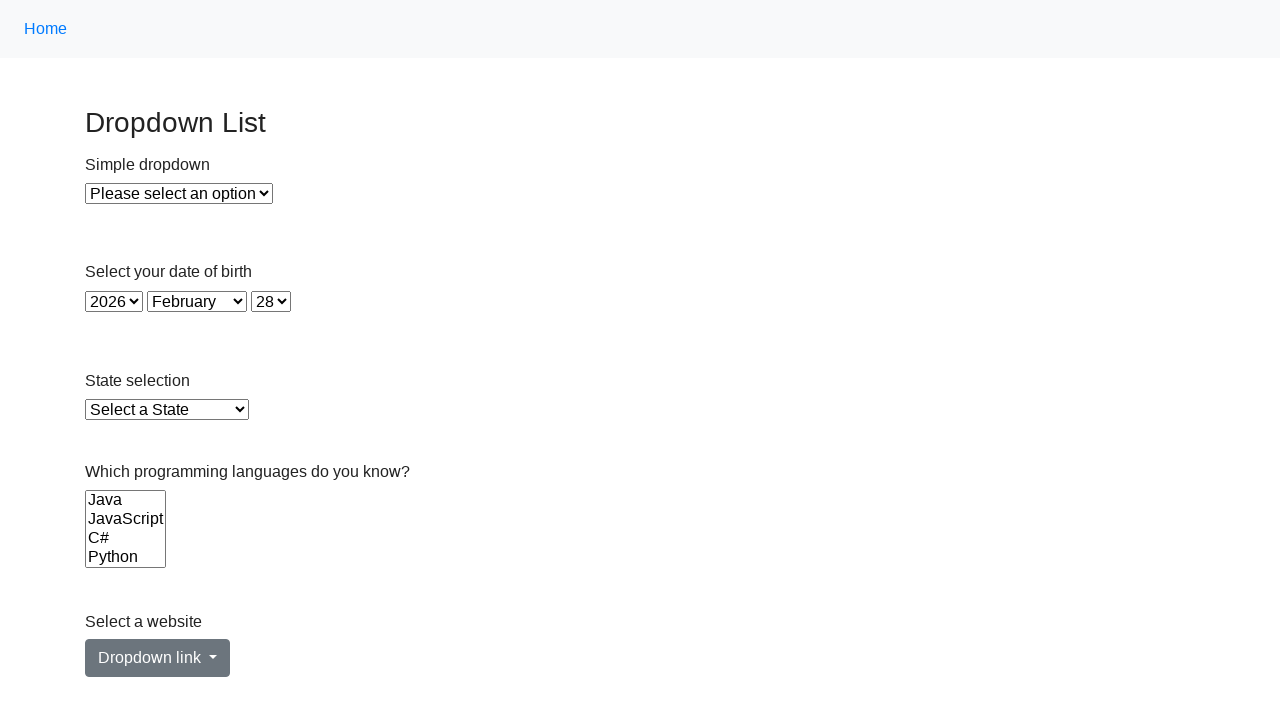

Clicked on the dropdown menu link at (158, 658) on a#dropdownMenuLink
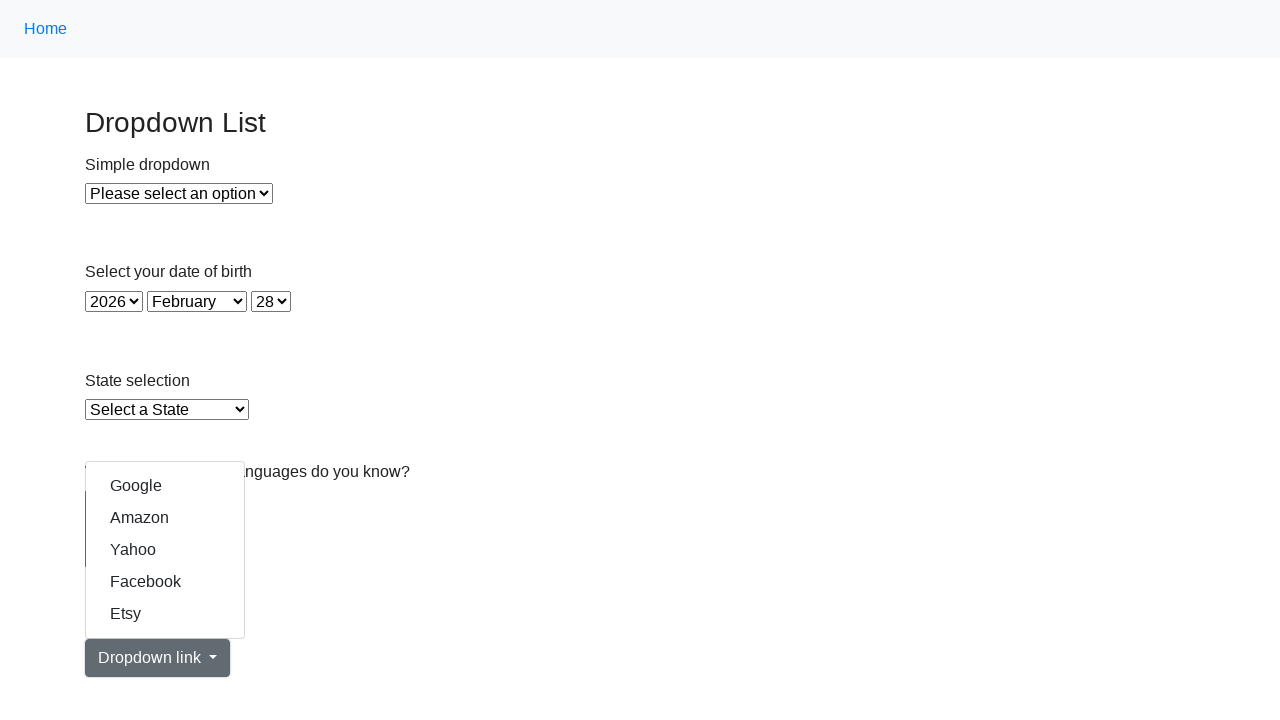

Selected Facebook option from dropdown (4th item) at (165, 582) on a.dropdown-item:nth-of-type(4)
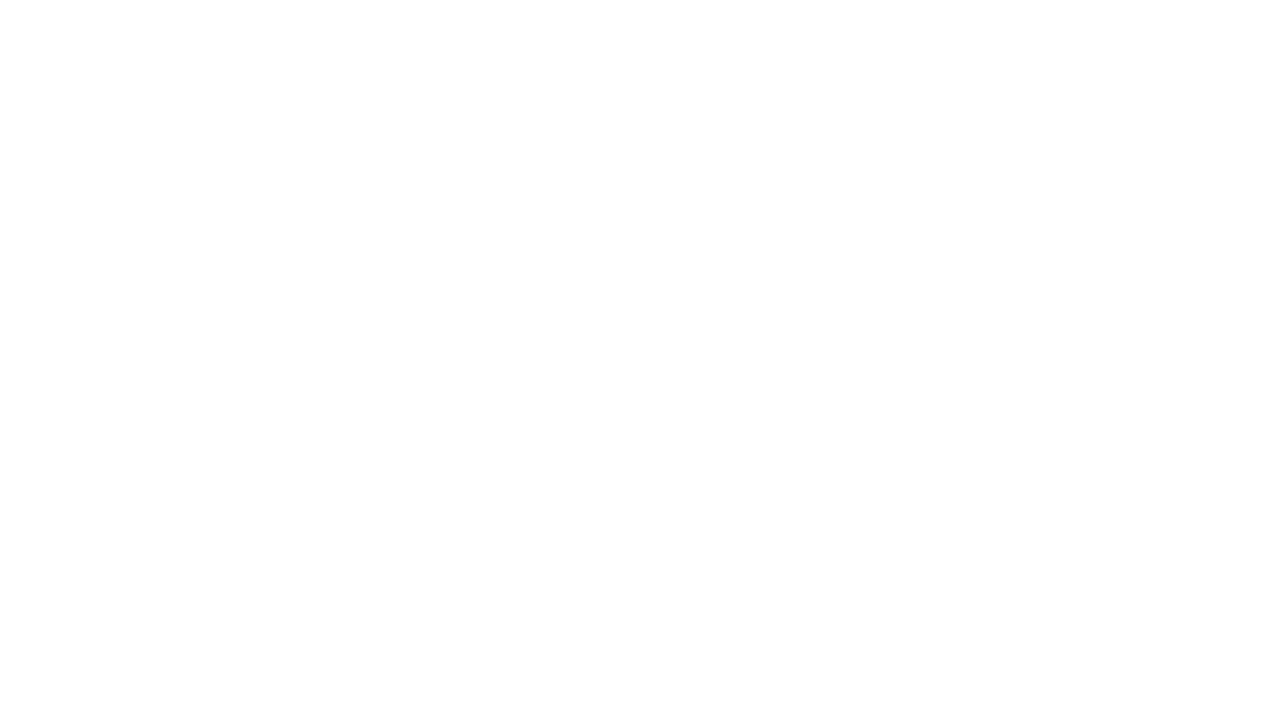

Page loaded after selecting Facebook option
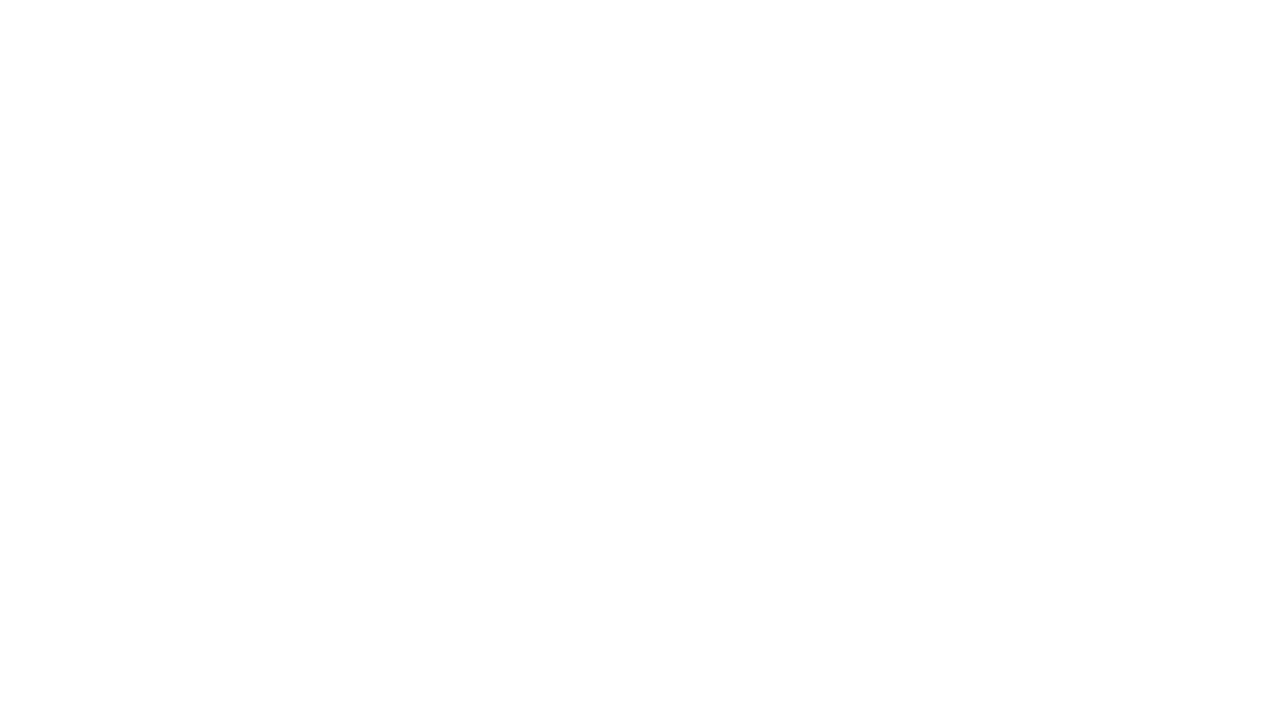

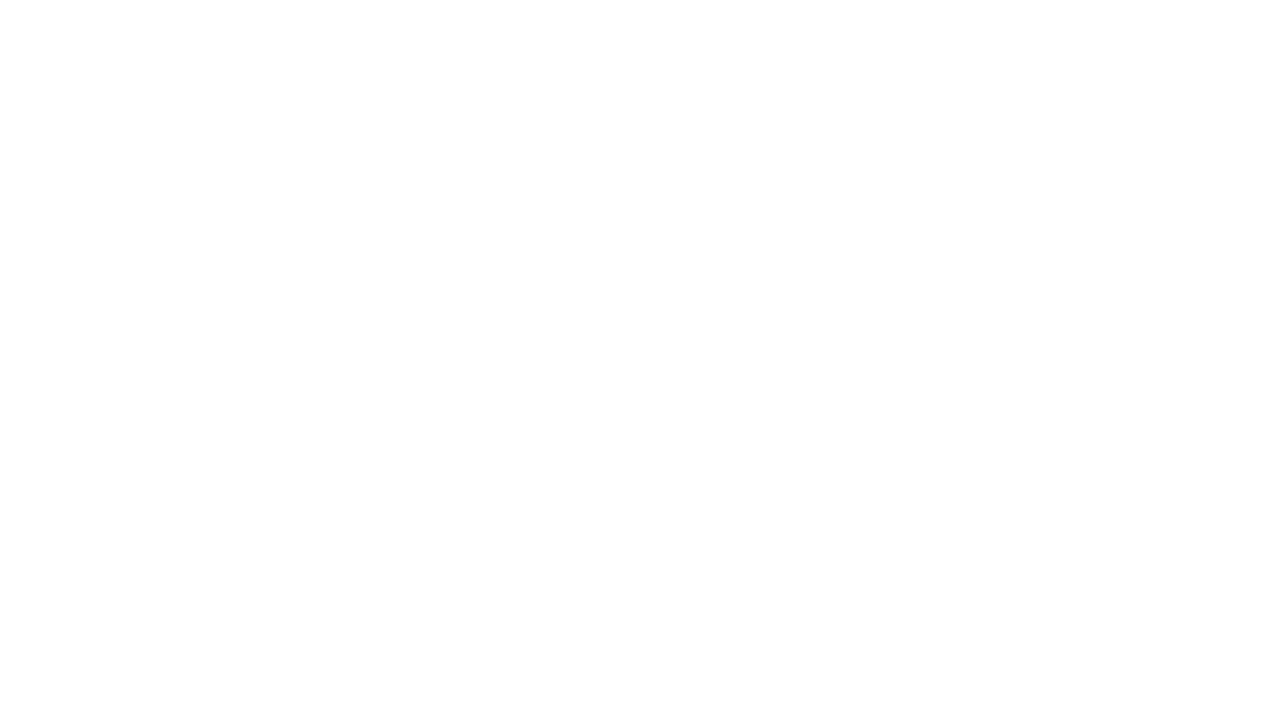